Tests dropdown selection functionality by selecting options using different methods (index, visible text, and value)

Starting URL: https://rahulshettyacademy.com/dropdownsPractise/

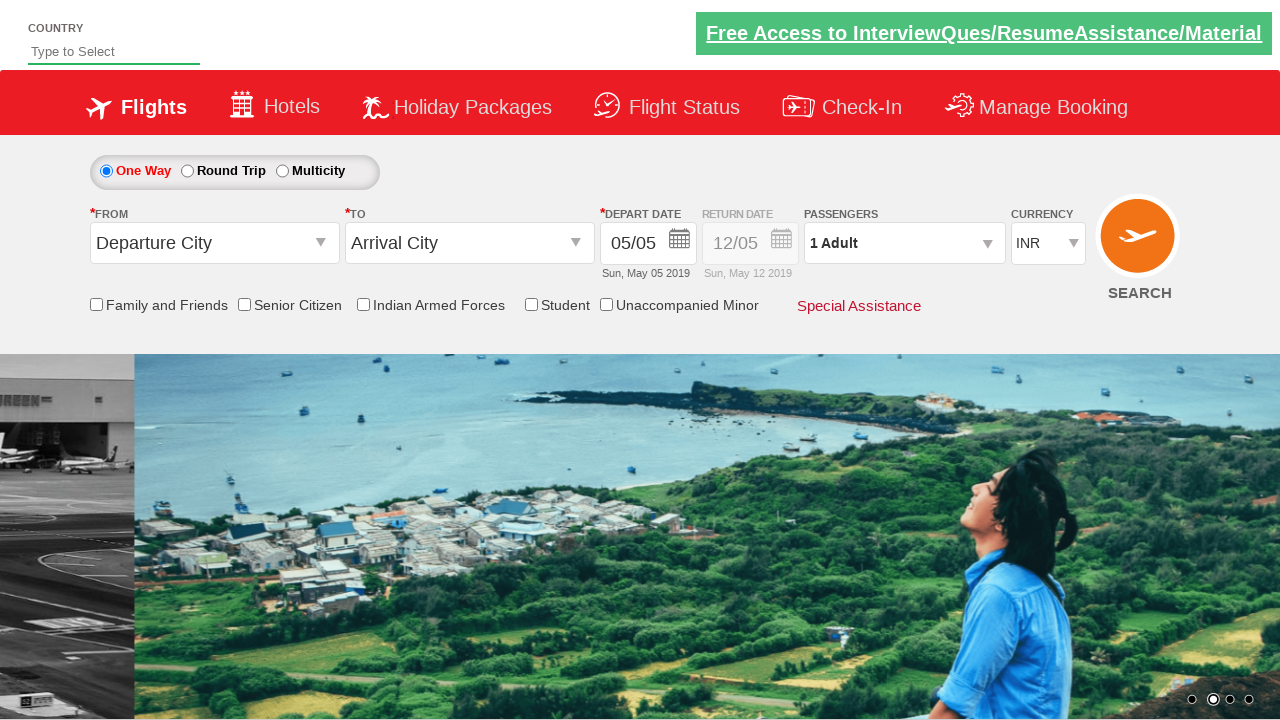

Located currency dropdown element
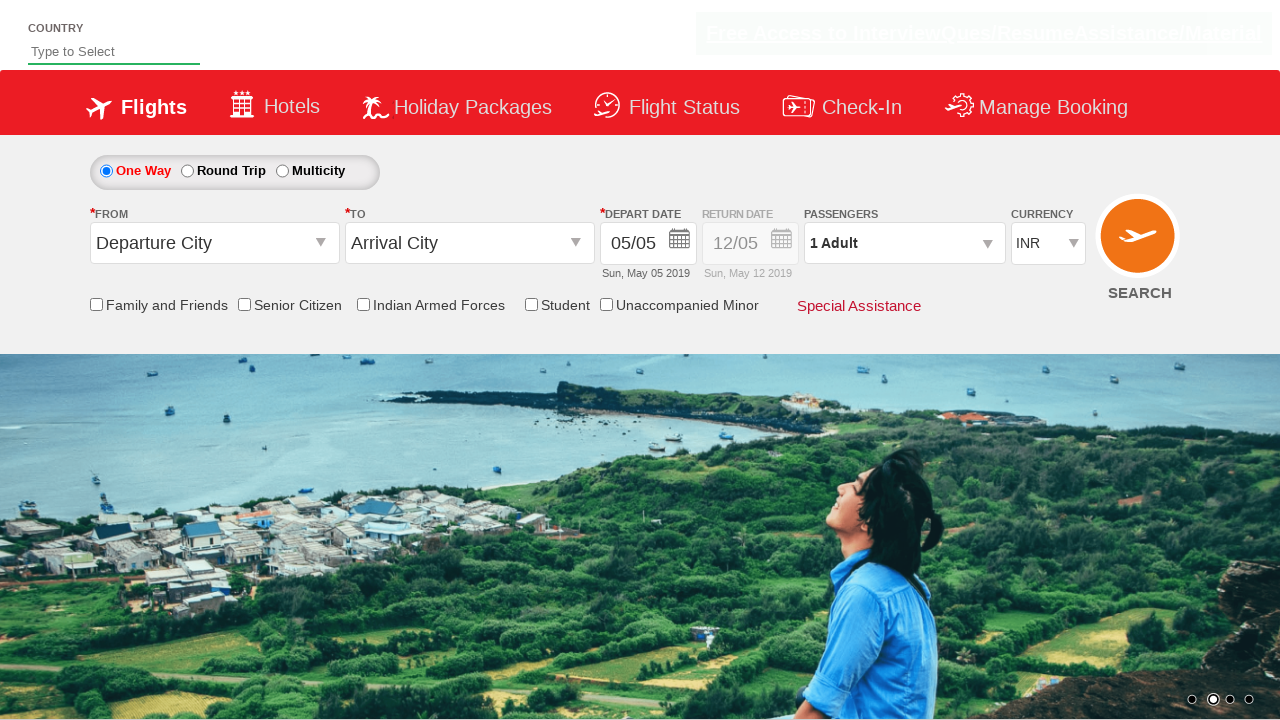

Selected dropdown option by index 2 (3rd option) on #ctl00_mainContent_DropDownListCurrency
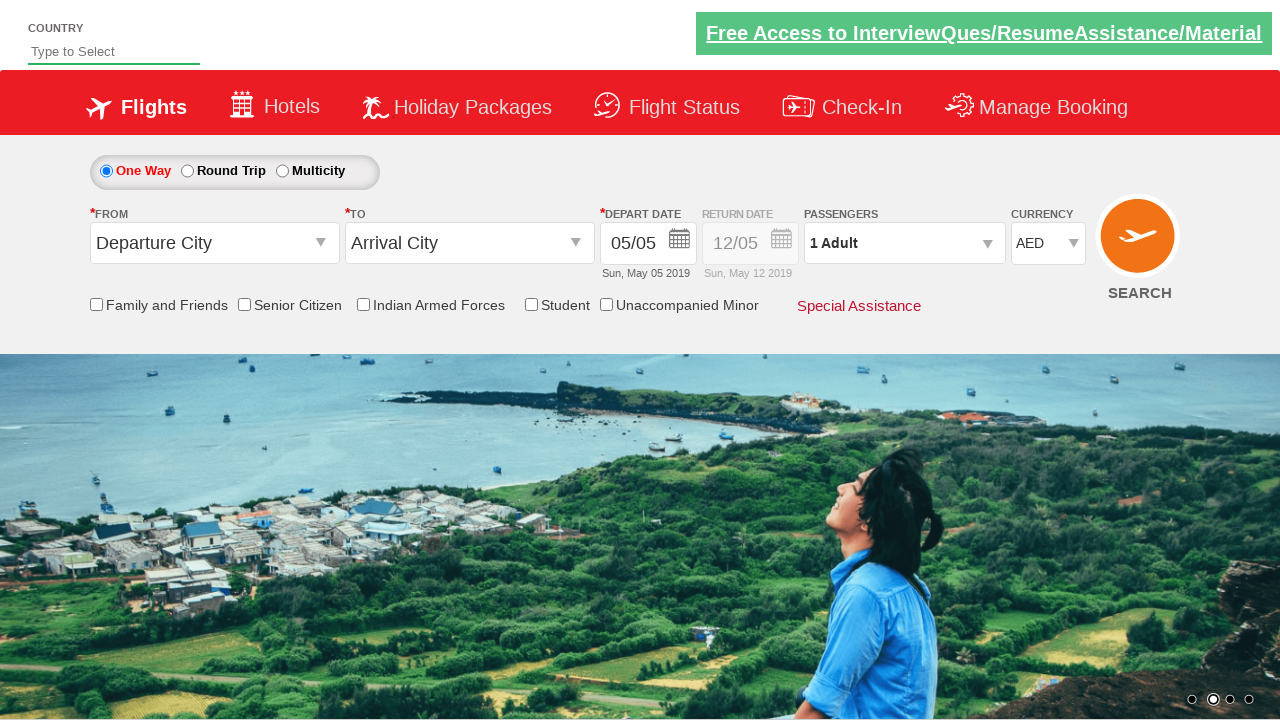

Selected dropdown option by visible text 'INR' on #ctl00_mainContent_DropDownListCurrency
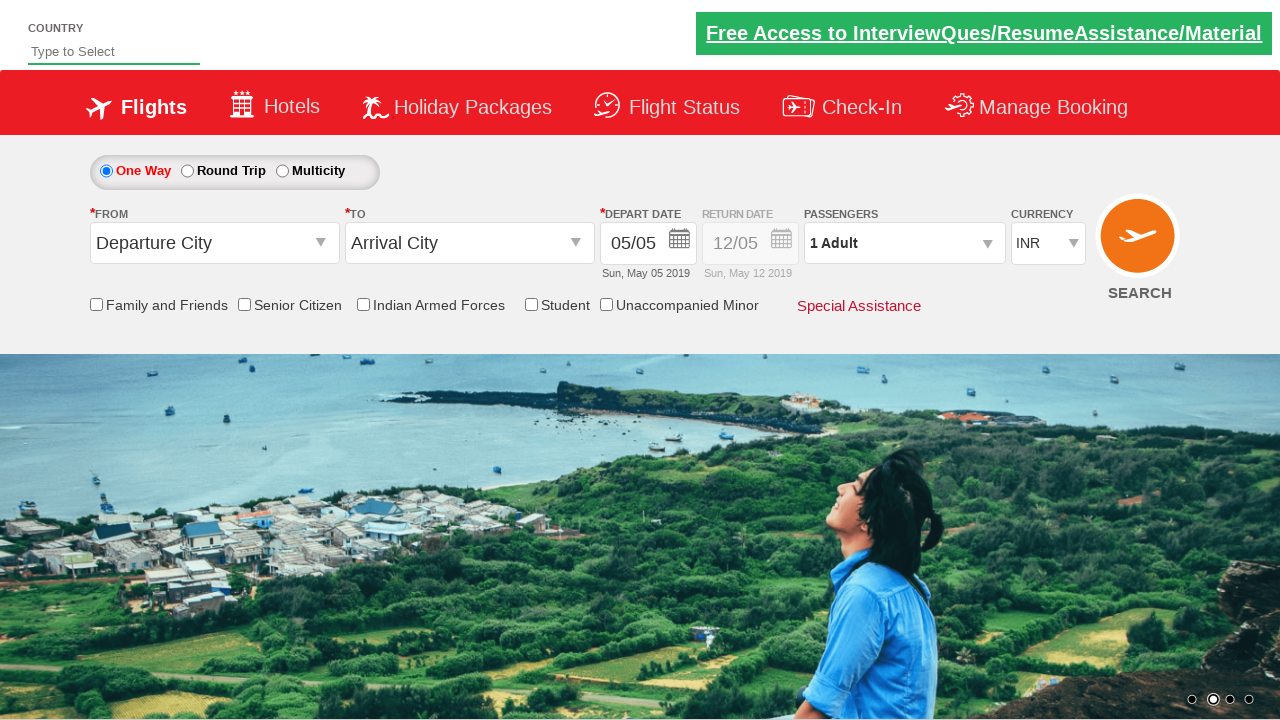

Selected dropdown option by value 'USD' on #ctl00_mainContent_DropDownListCurrency
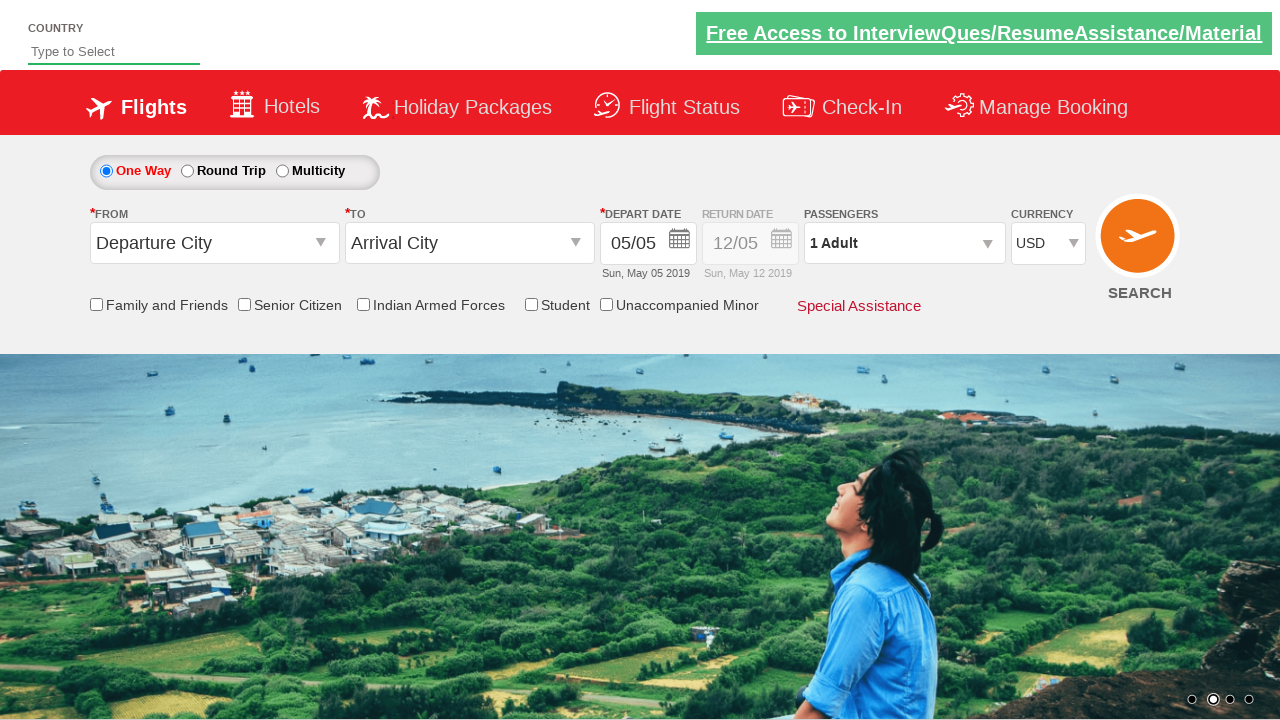

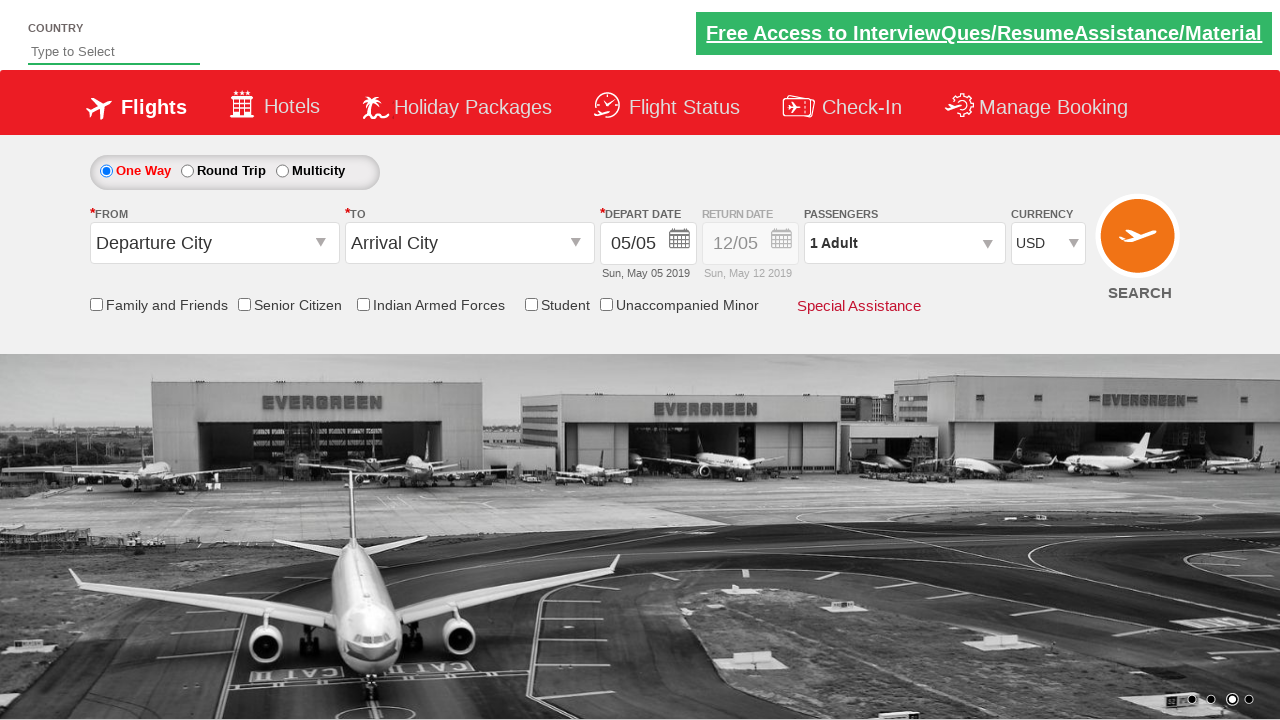